Tests dynamic content loading by clicking a Start button and waiting for hidden content to become visible

Starting URL: https://the-internet.herokuapp.com/dynamic_loading/1

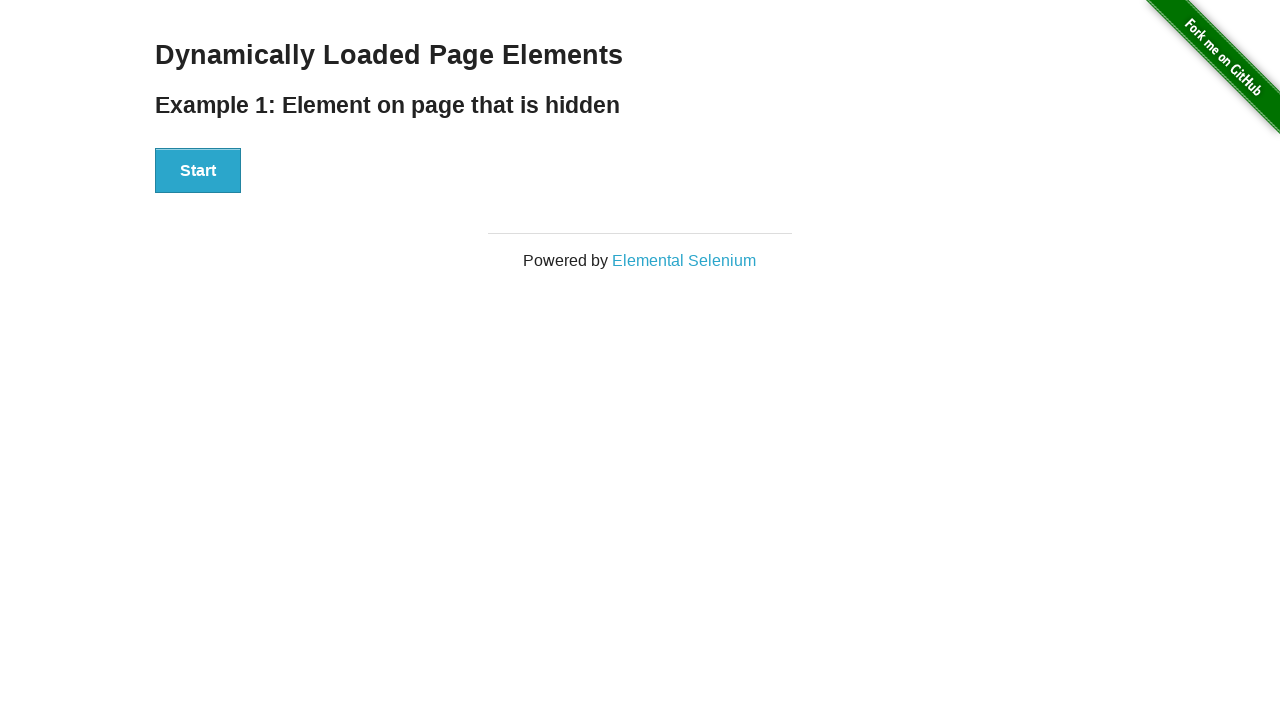

Clicked the Start button to trigger dynamic content loading at (198, 171) on xpath=//button[.='Start']
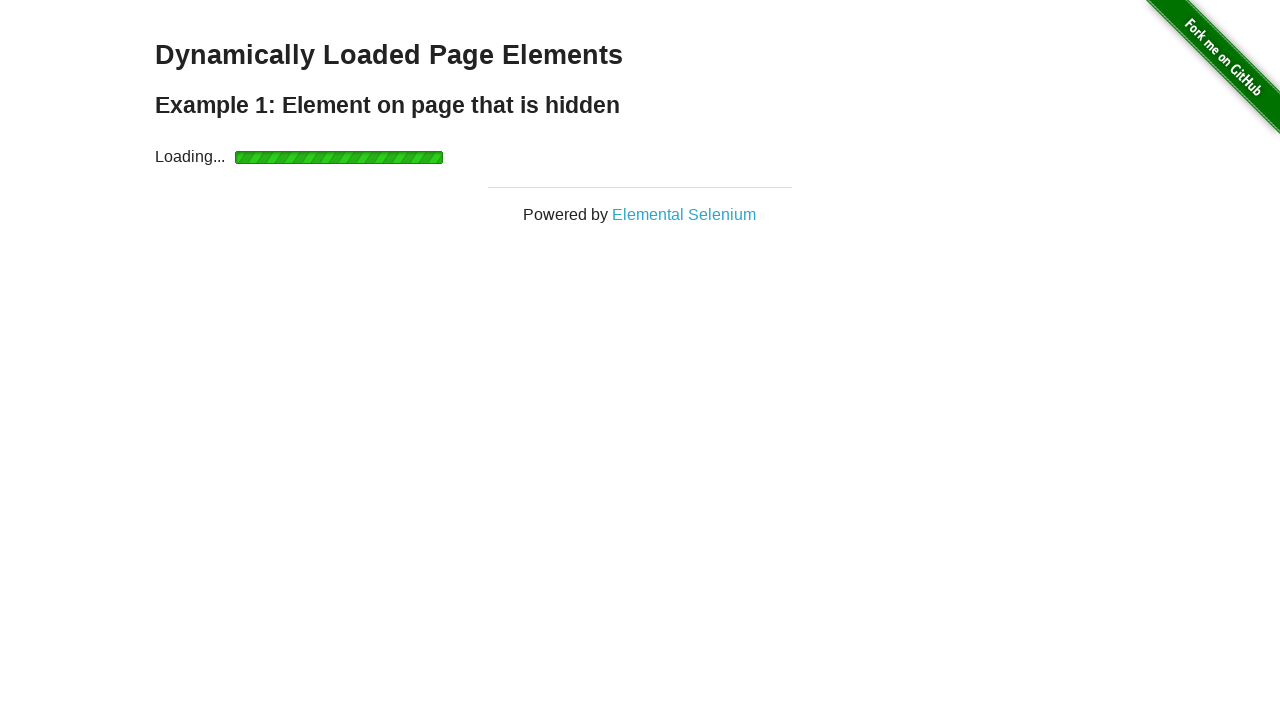

Waited for 'Hello World!' heading to become visible
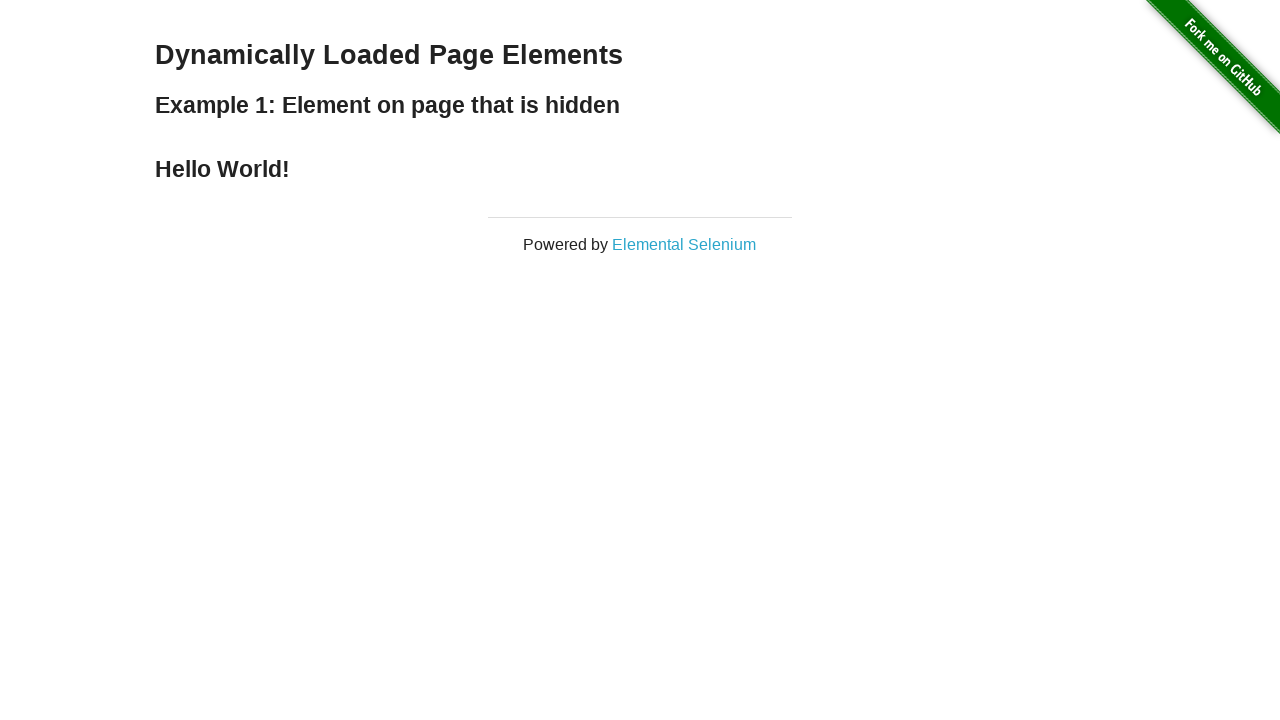

Retrieved text content from dynamically loaded element: 'Hello World!'
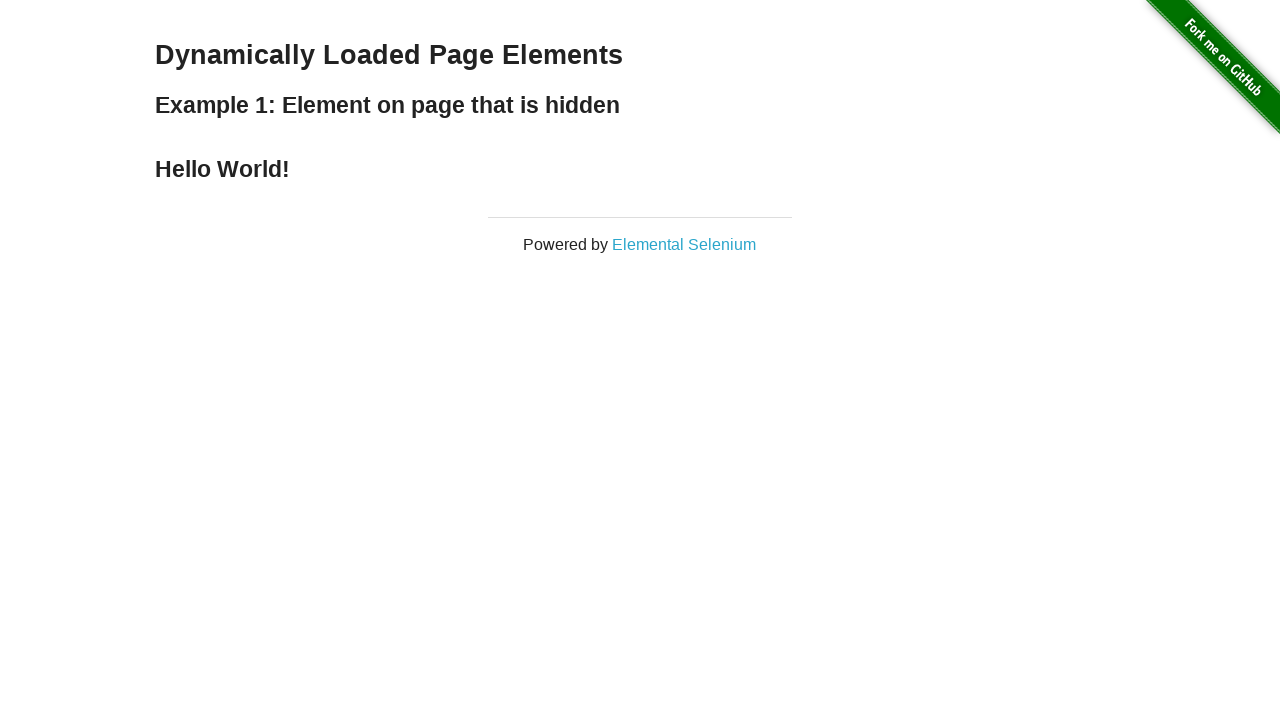

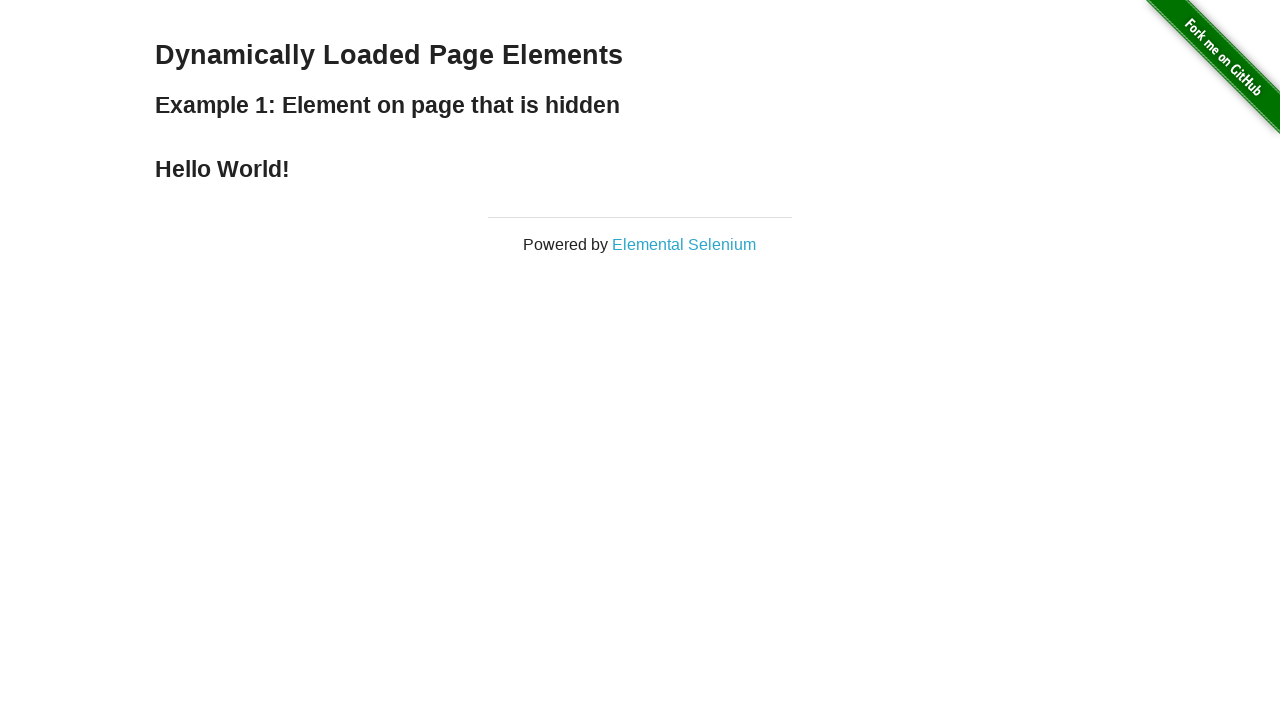